Tests window handling by opening popup windows and switching between them to verify content

Starting URL: https://omayo.blogspot.com/

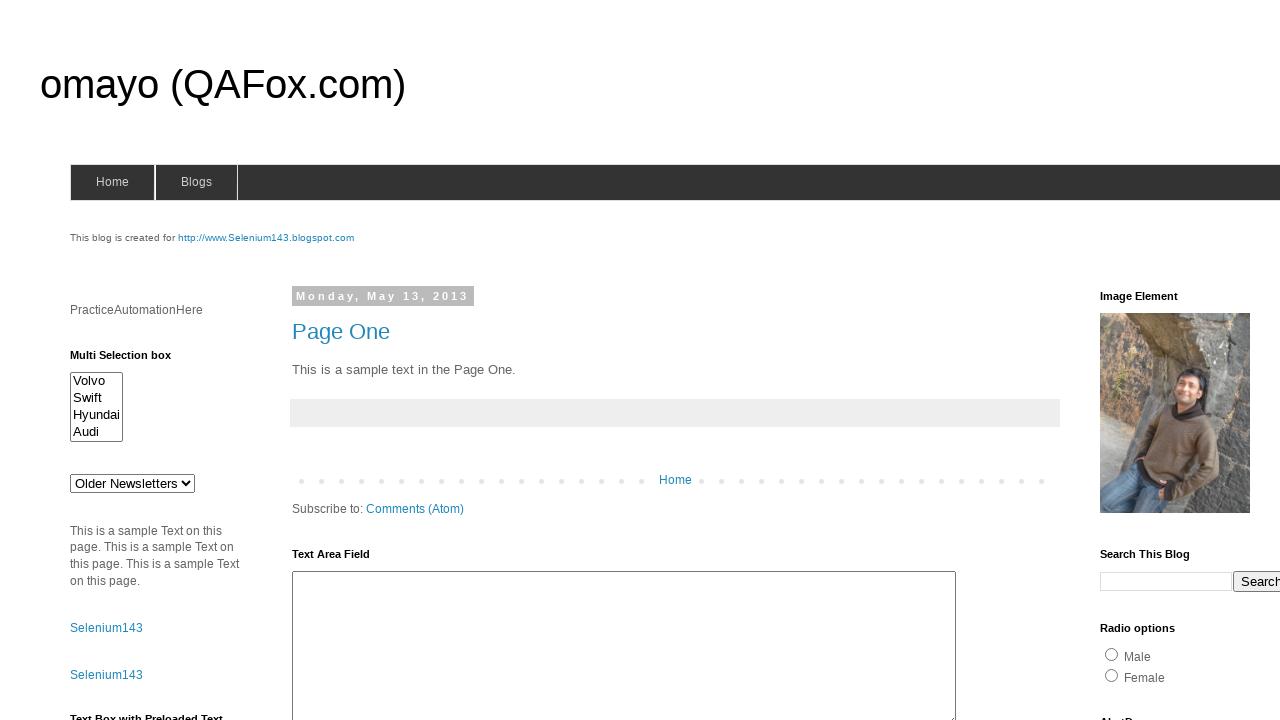

Clicked 'Open a popup window' link at (132, 360) on a:has-text('Open a popup window')
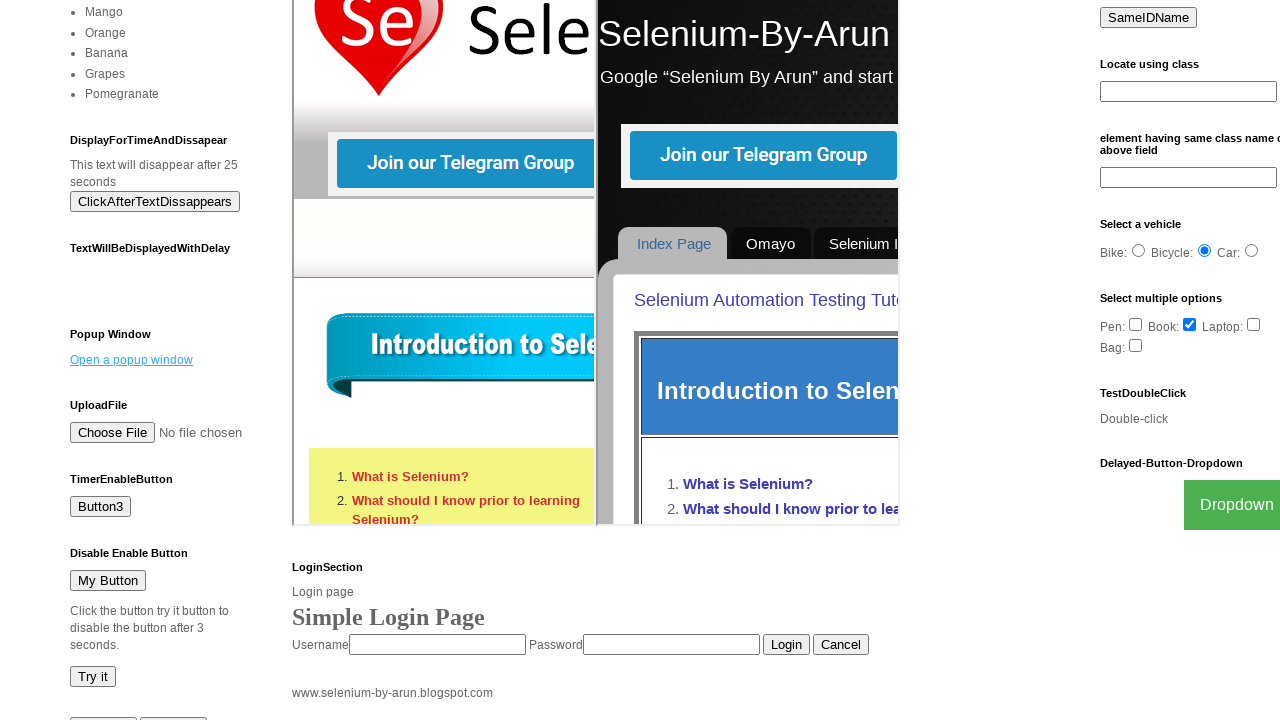

First popup window opened
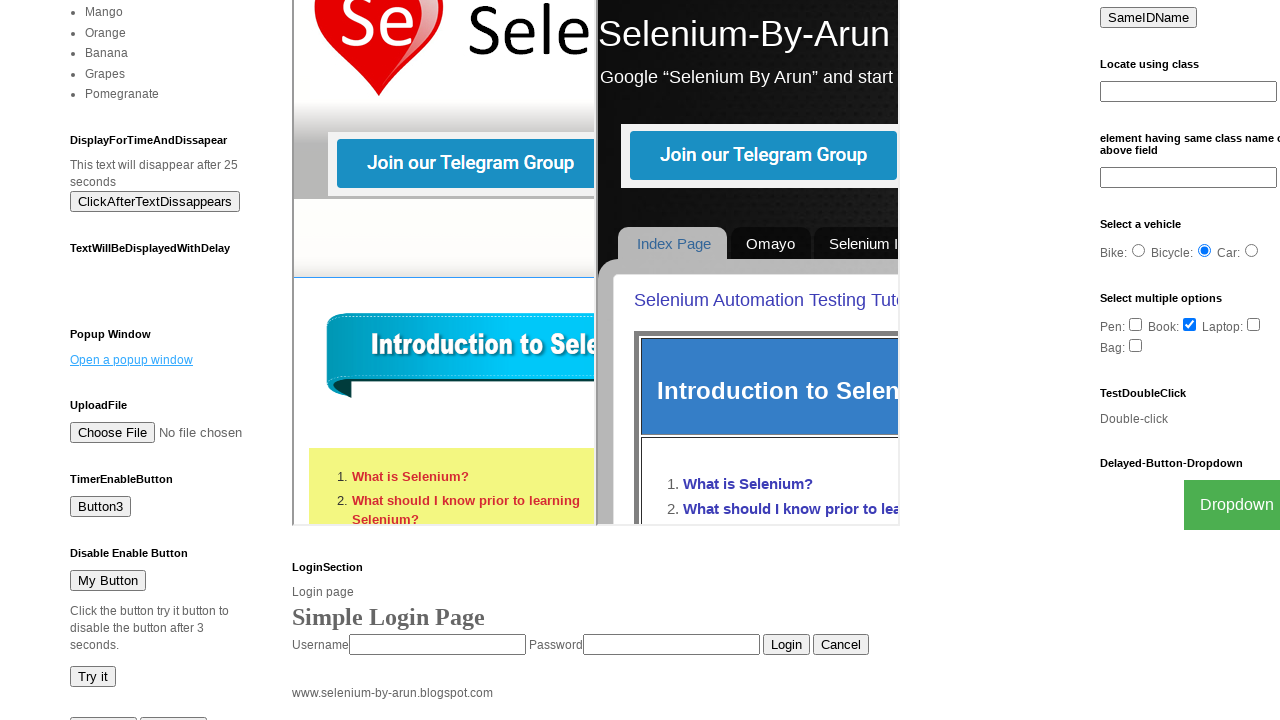

Clicked 'Blogger' link at (753, 673) on a:has-text('Blogger')
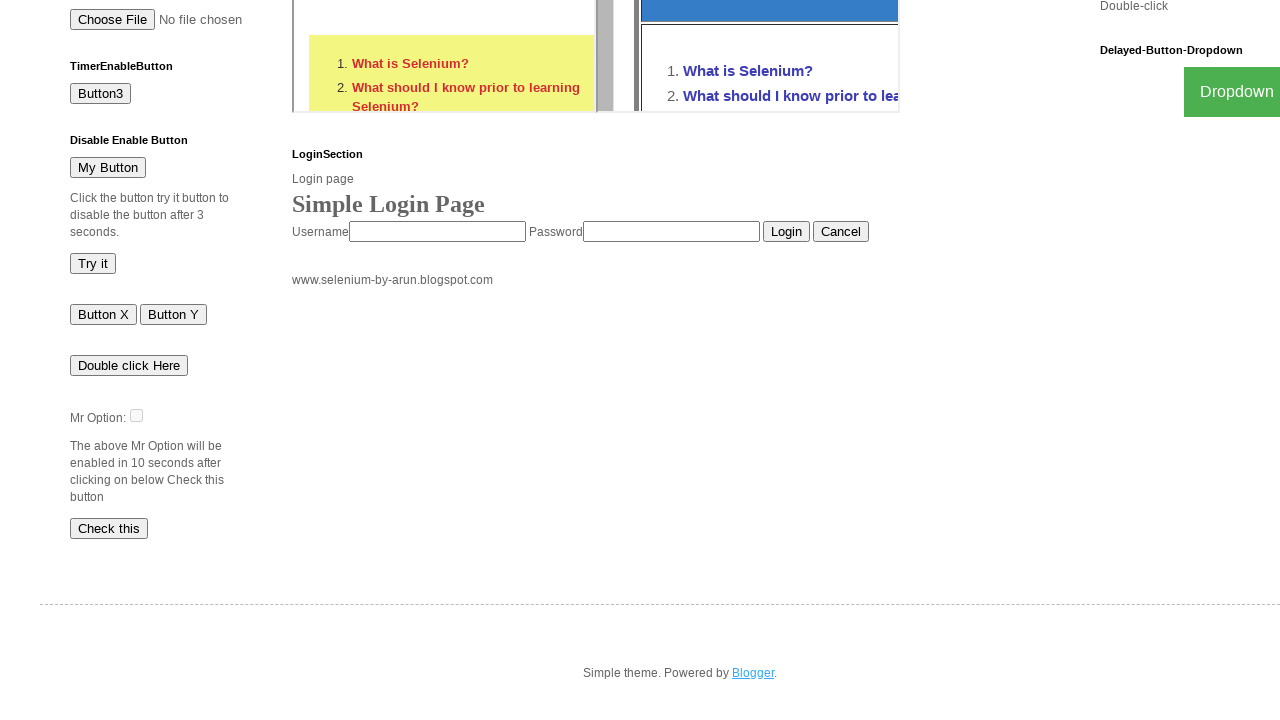

Second popup window opened
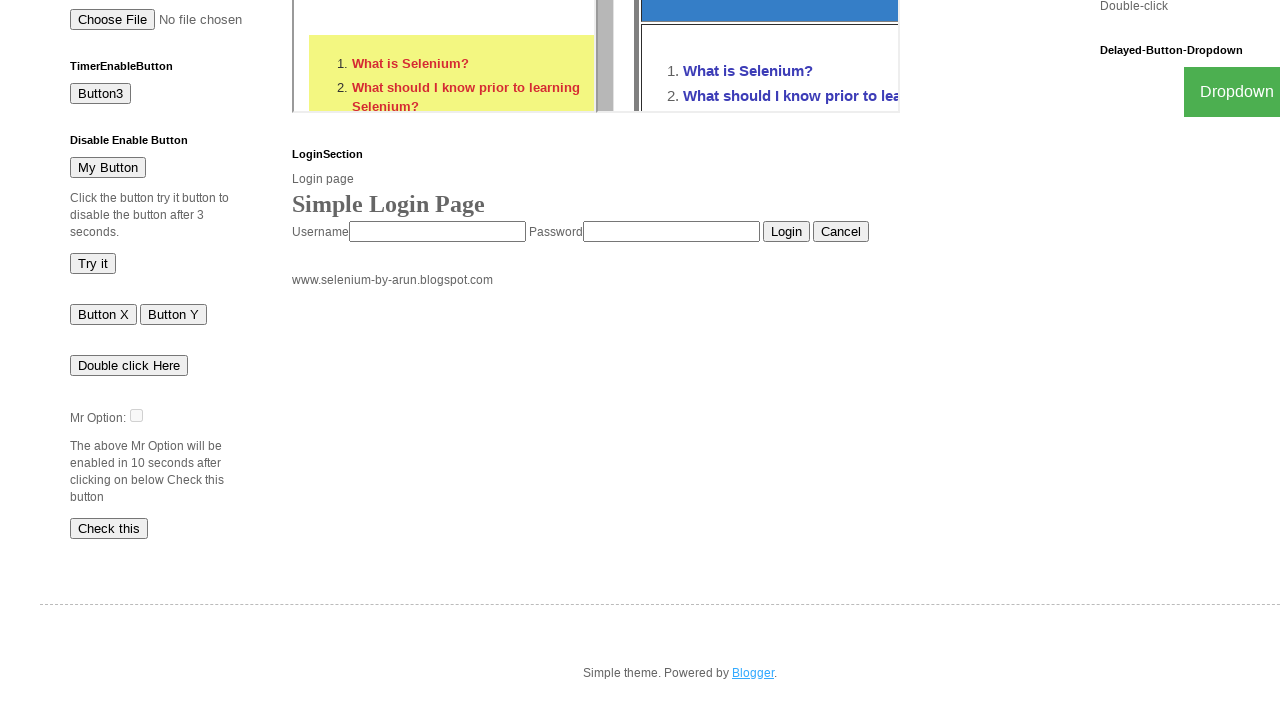

Retrieved all pages from context
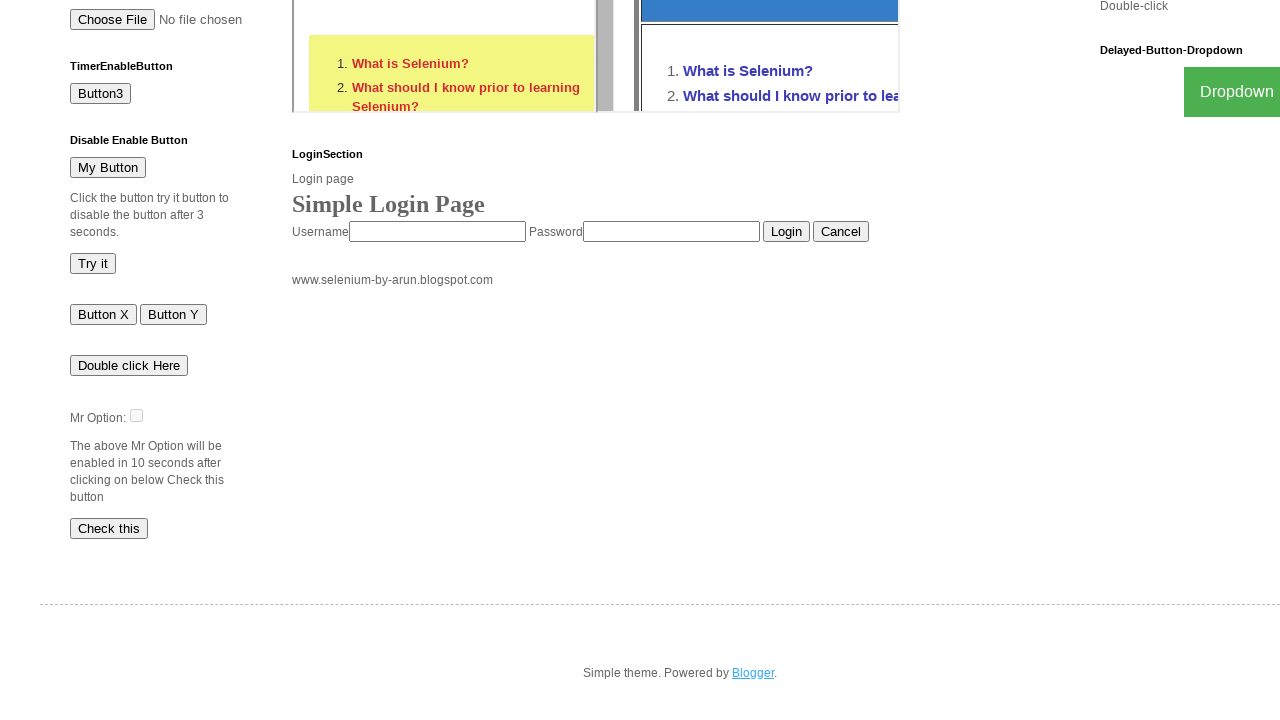

Found popup window with title 'New Window'
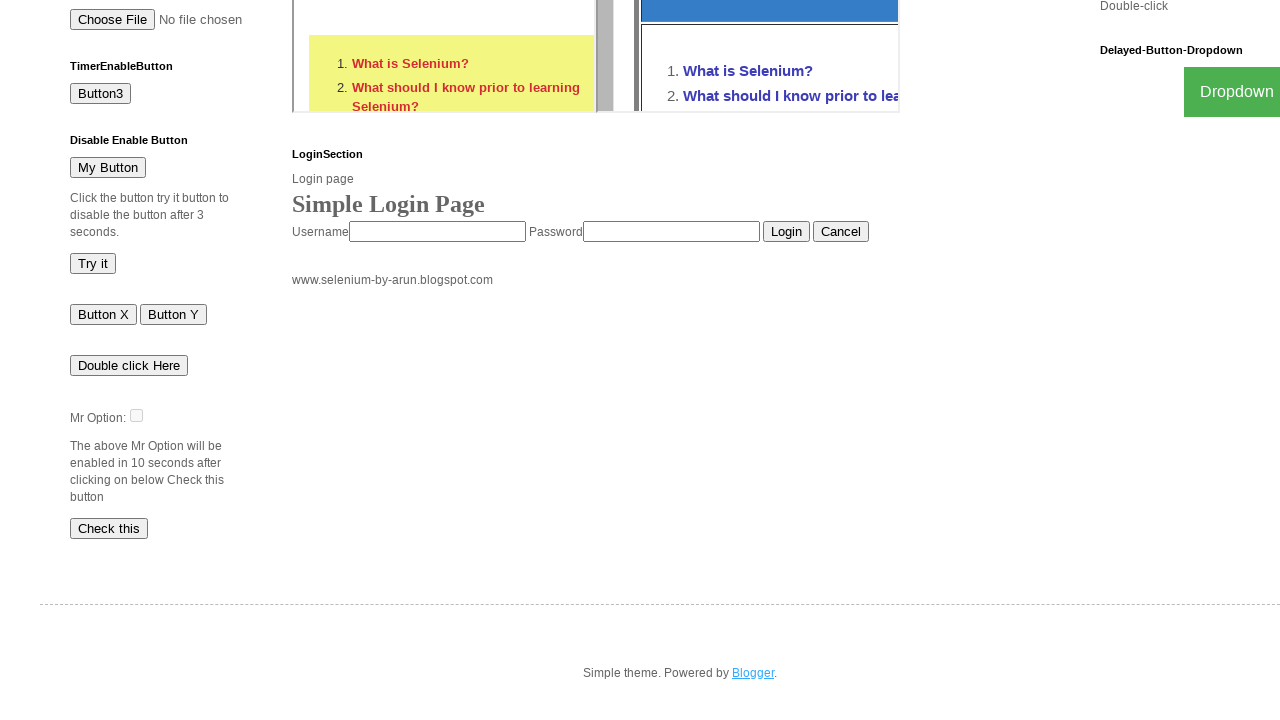

Retrieved text content from .example element in popup window
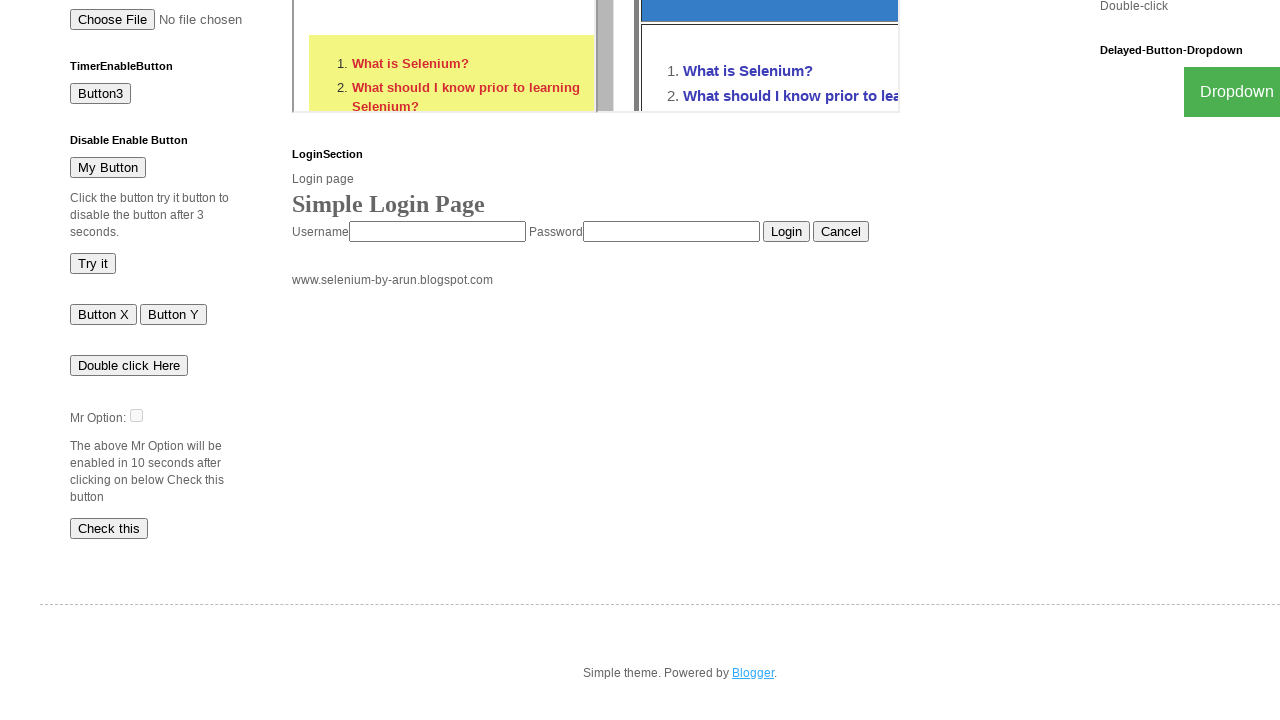

Printed text: 
  New Window

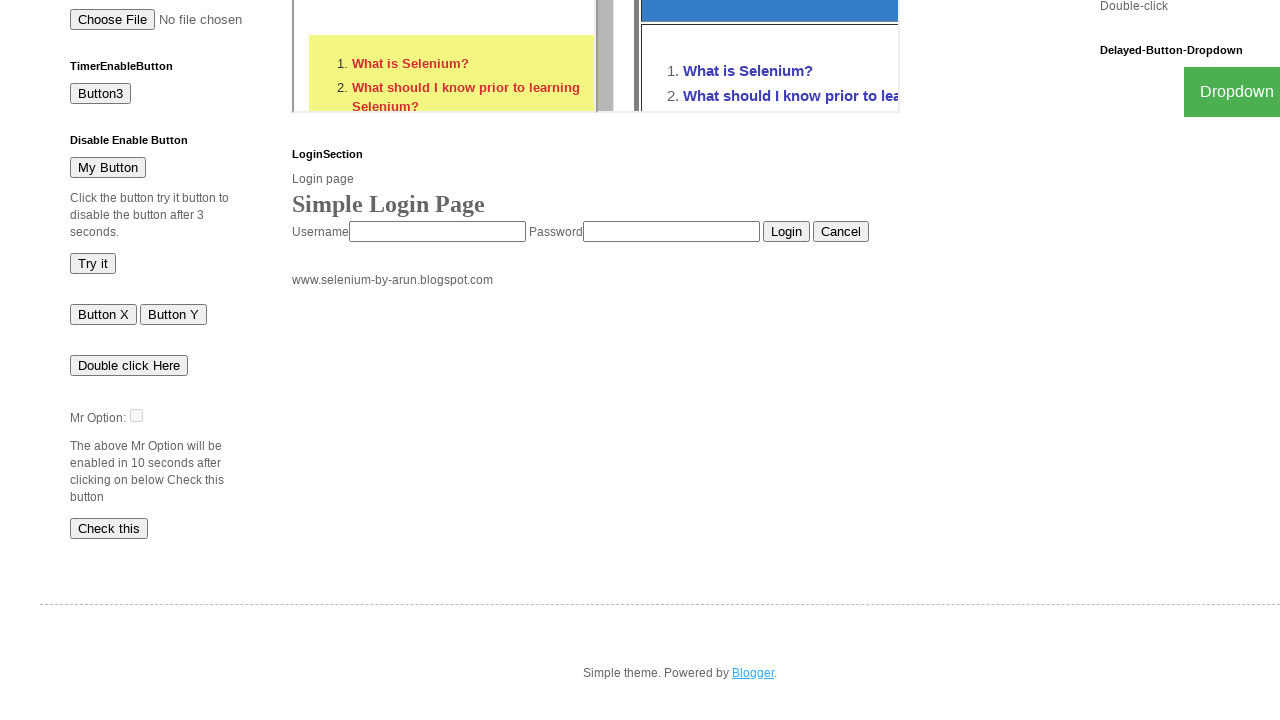

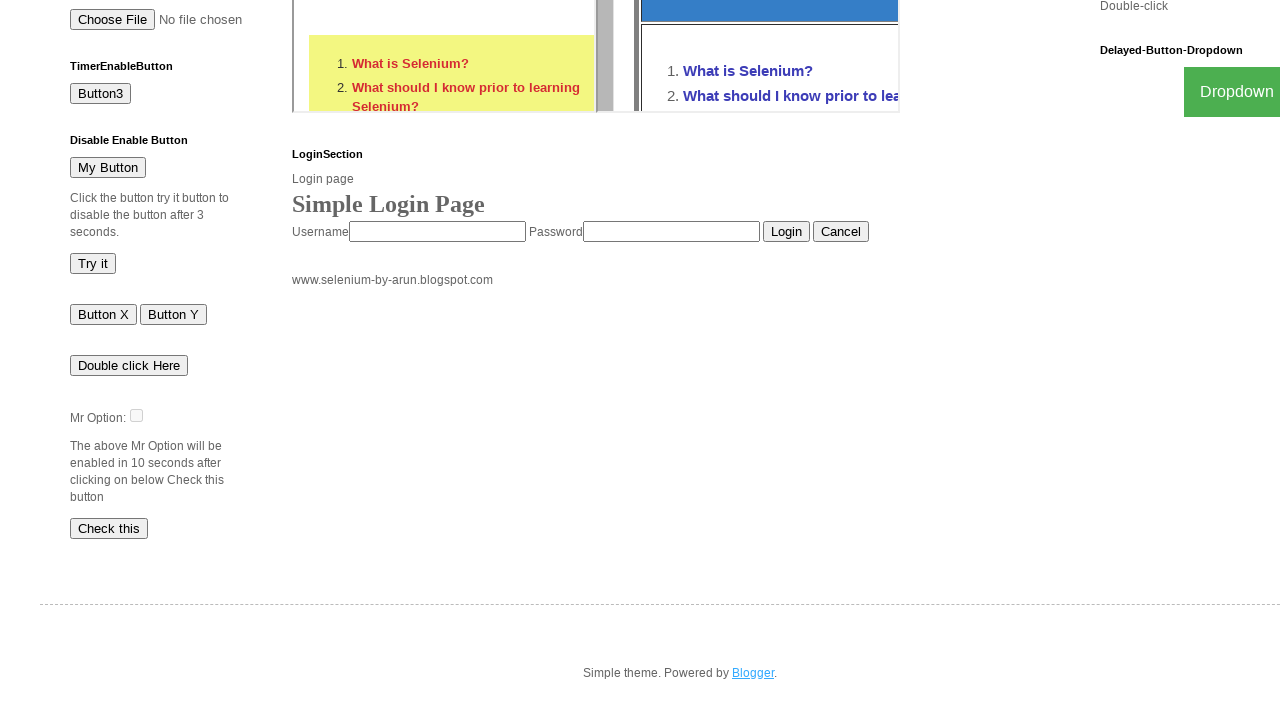